Tests a calculator web application by entering two numbers, clicking calculate, and verifying the result is displayed

Starting URL: https://testpages.herokuapp.com/styled/calculator

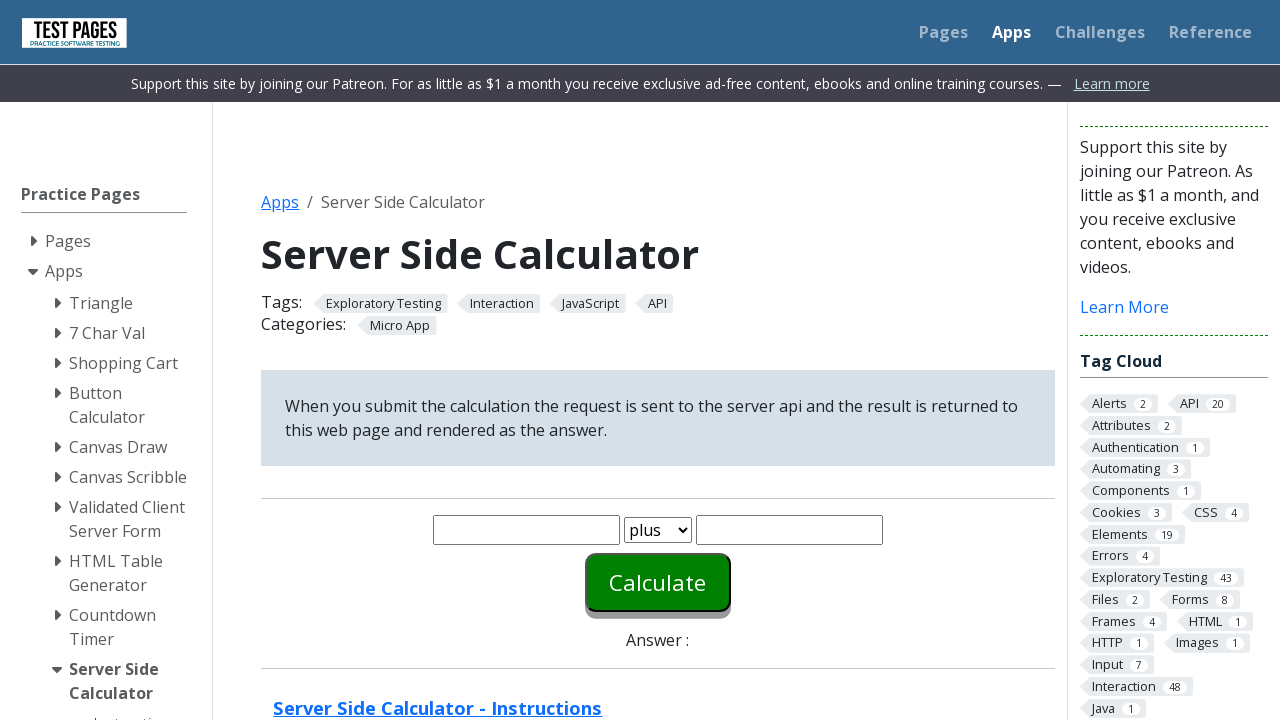

Filled first number field with '20' on #number1
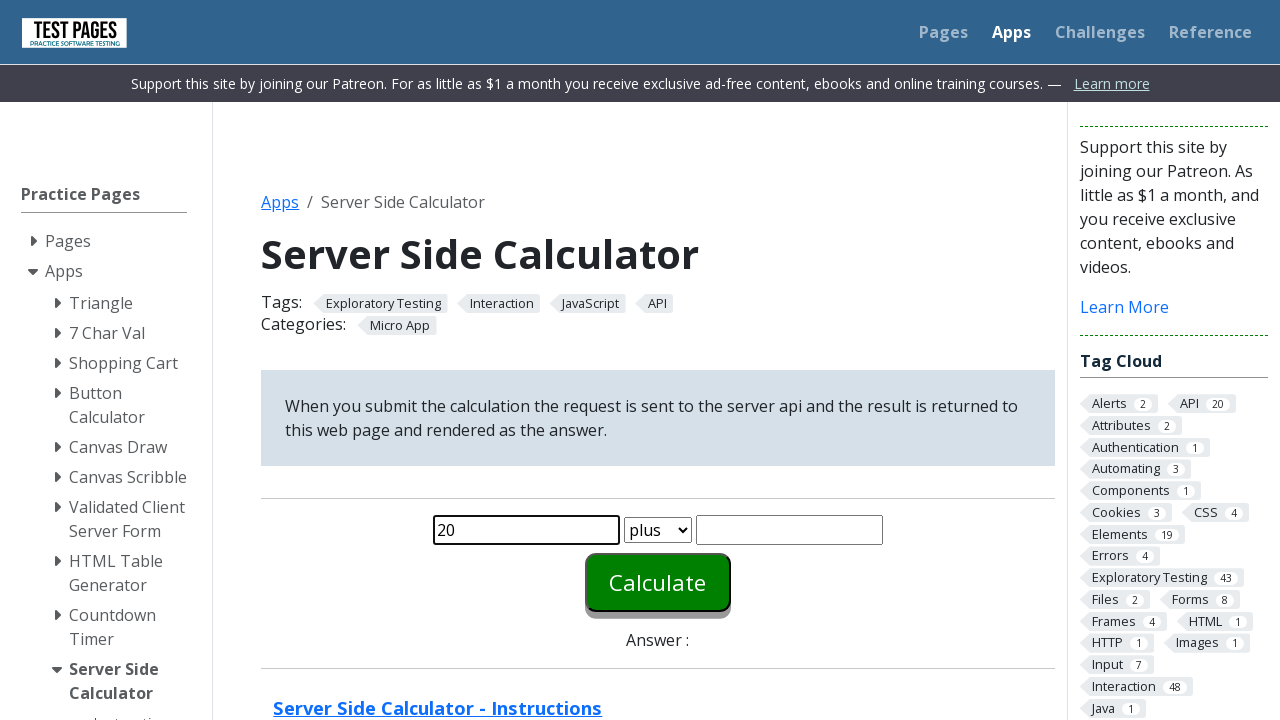

Filled second number field with '30' on #number2
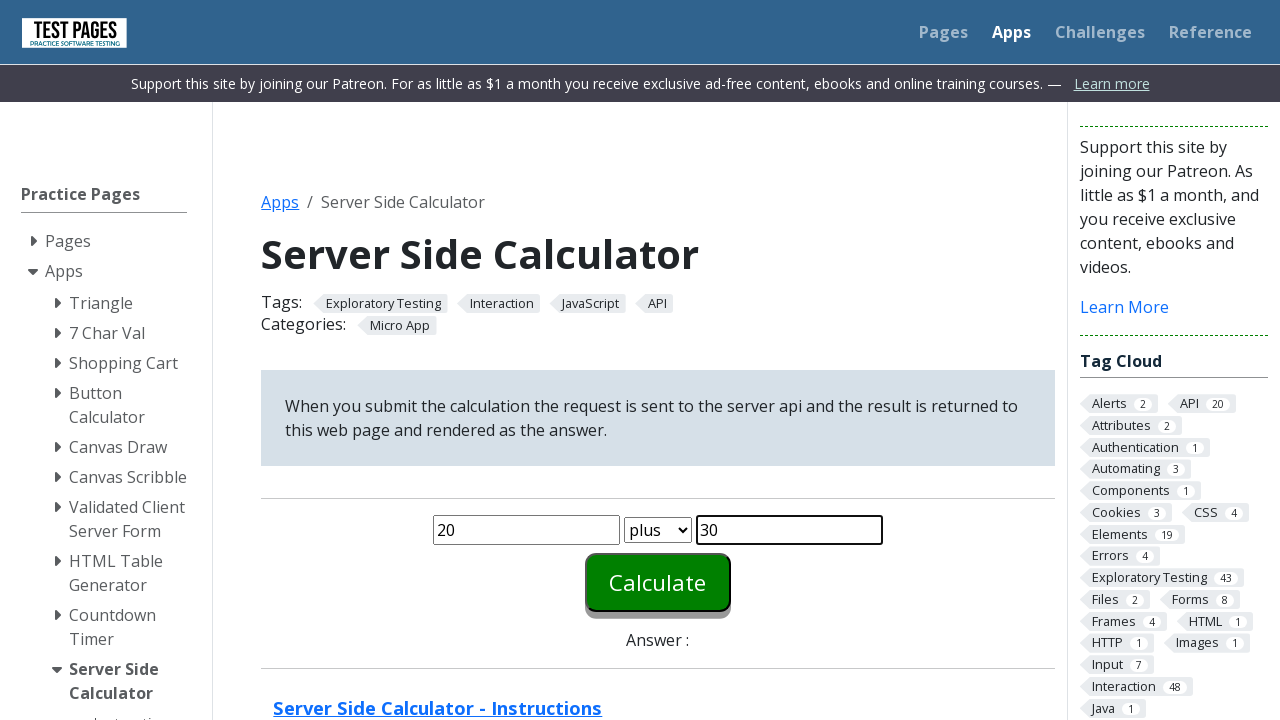

Clicked calculate button at (658, 582) on #calculate
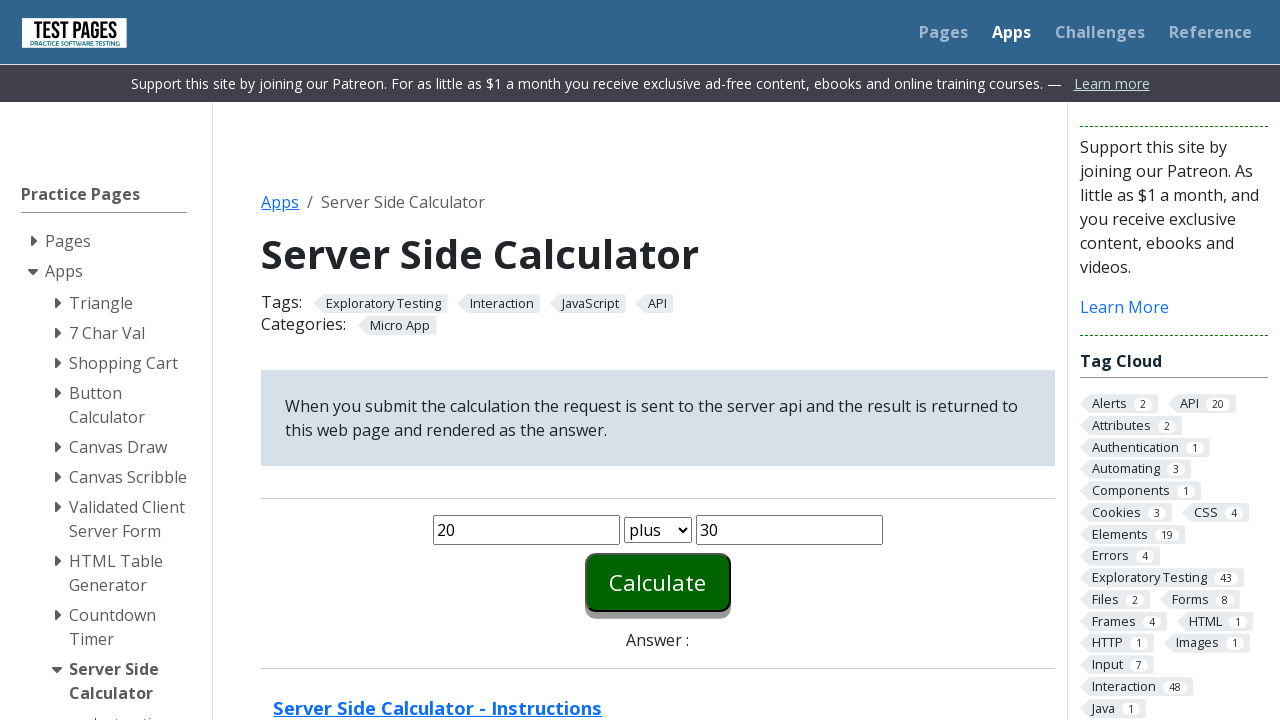

Answer element loaded after calculation
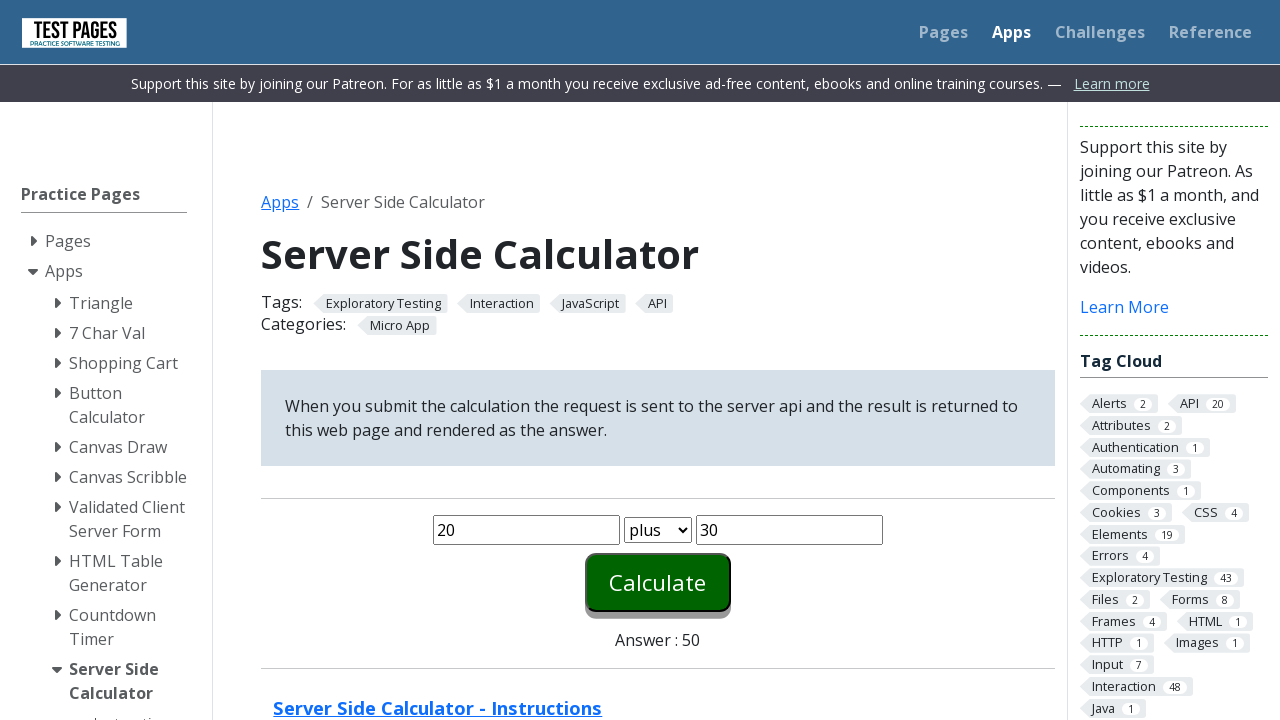

Retrieved answer text: '50'
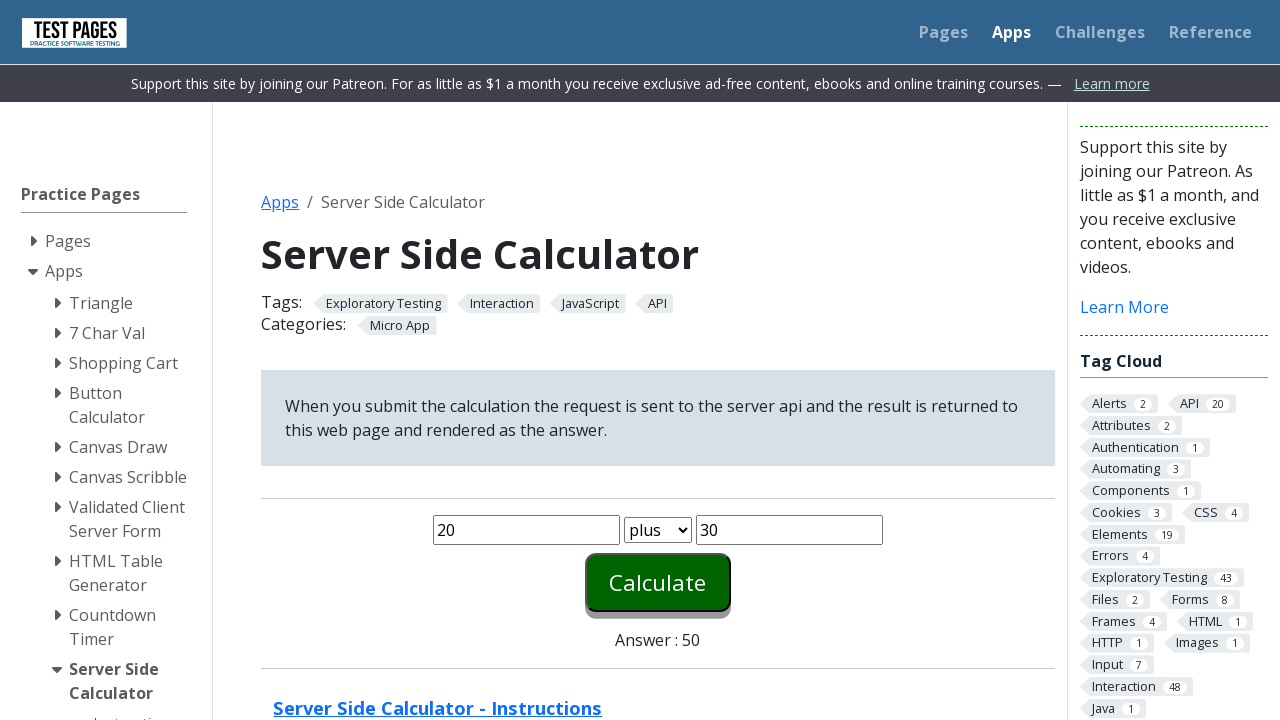

Printed result to console: Sonuç = 50
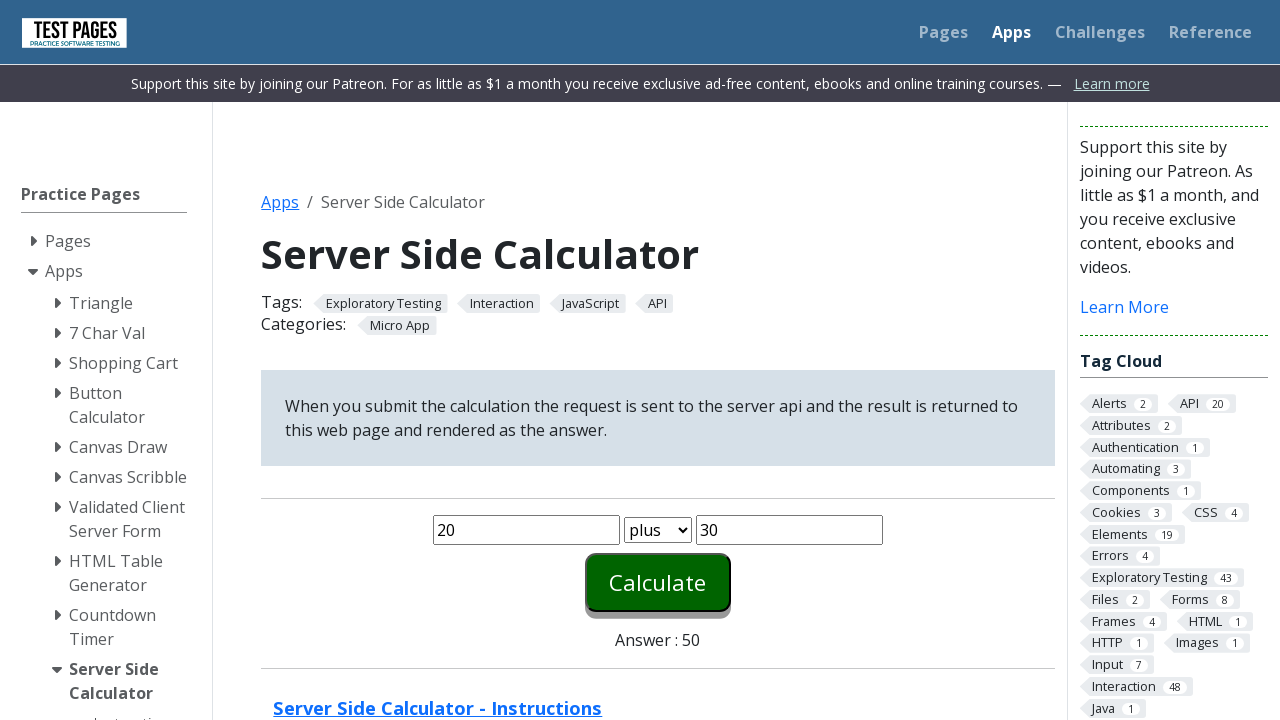

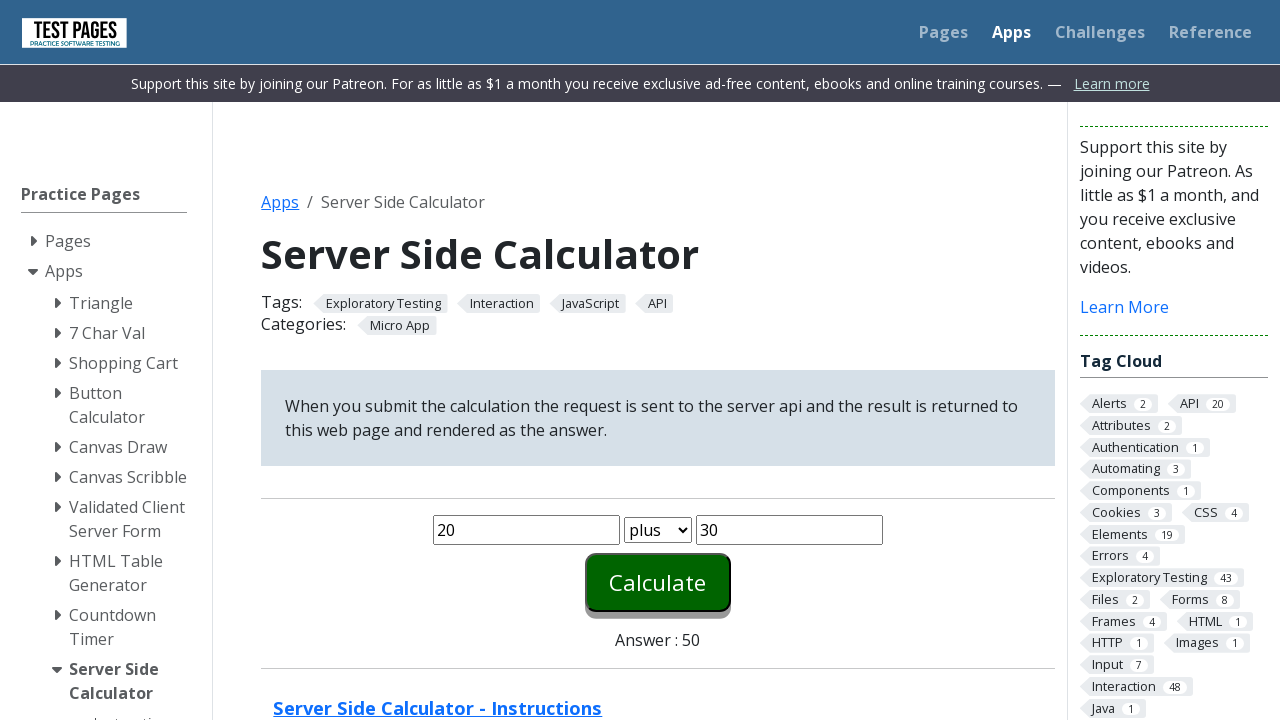